Tests autocomplete functionality by typing "united" and selecting "United States (USA)" from the dropdown suggestions

Starting URL: https://rahulshettyacademy.com/AutomationPractice/

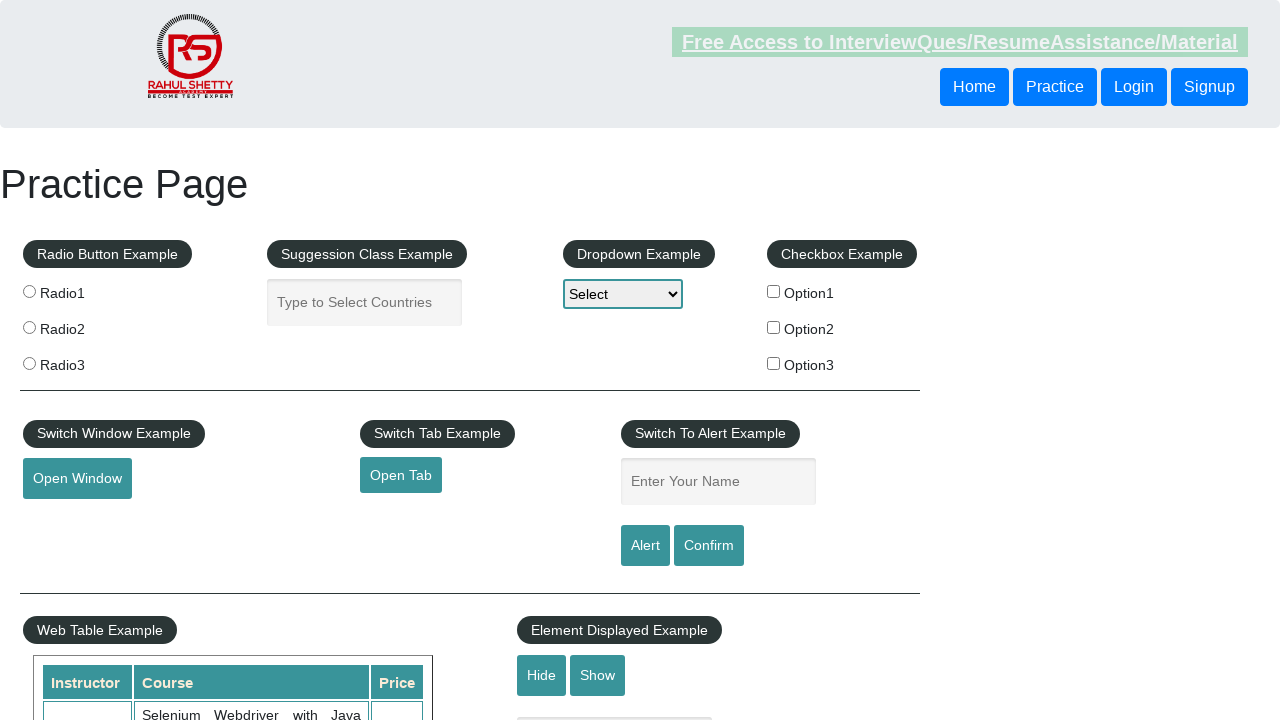

Typed 'united' into autocomplete field on #autocomplete
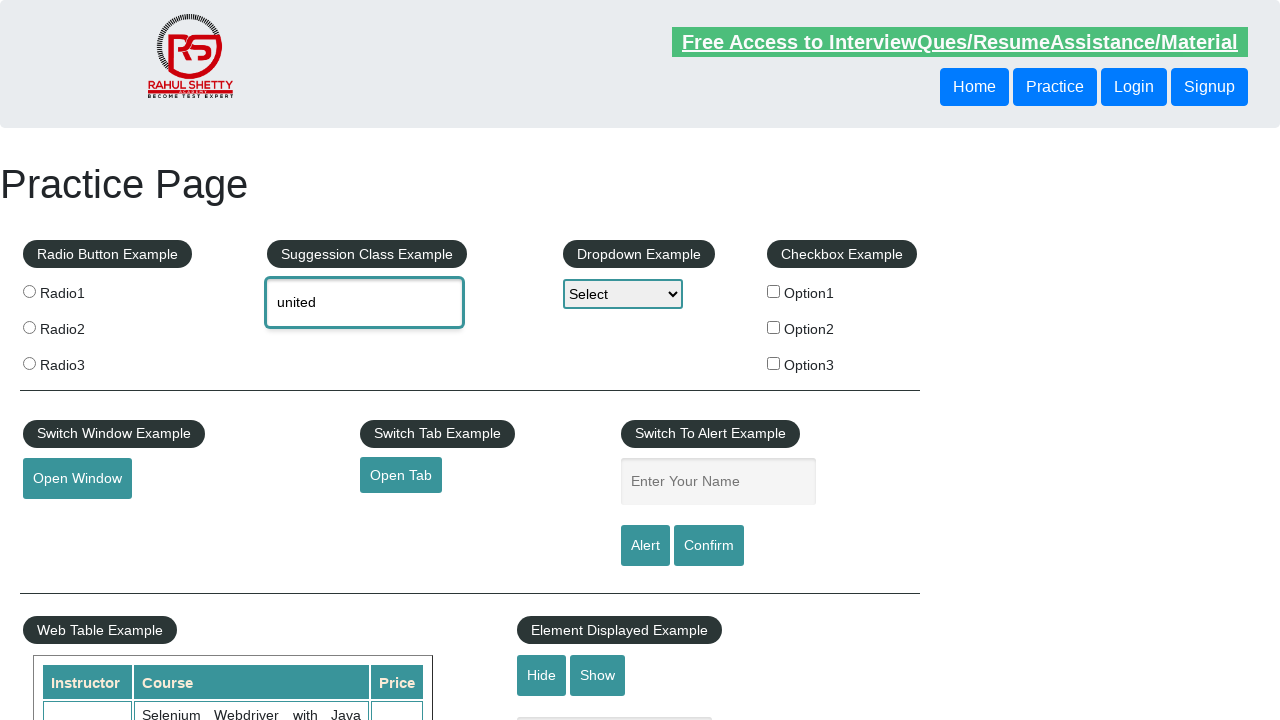

Autocomplete dropdown suggestions appeared
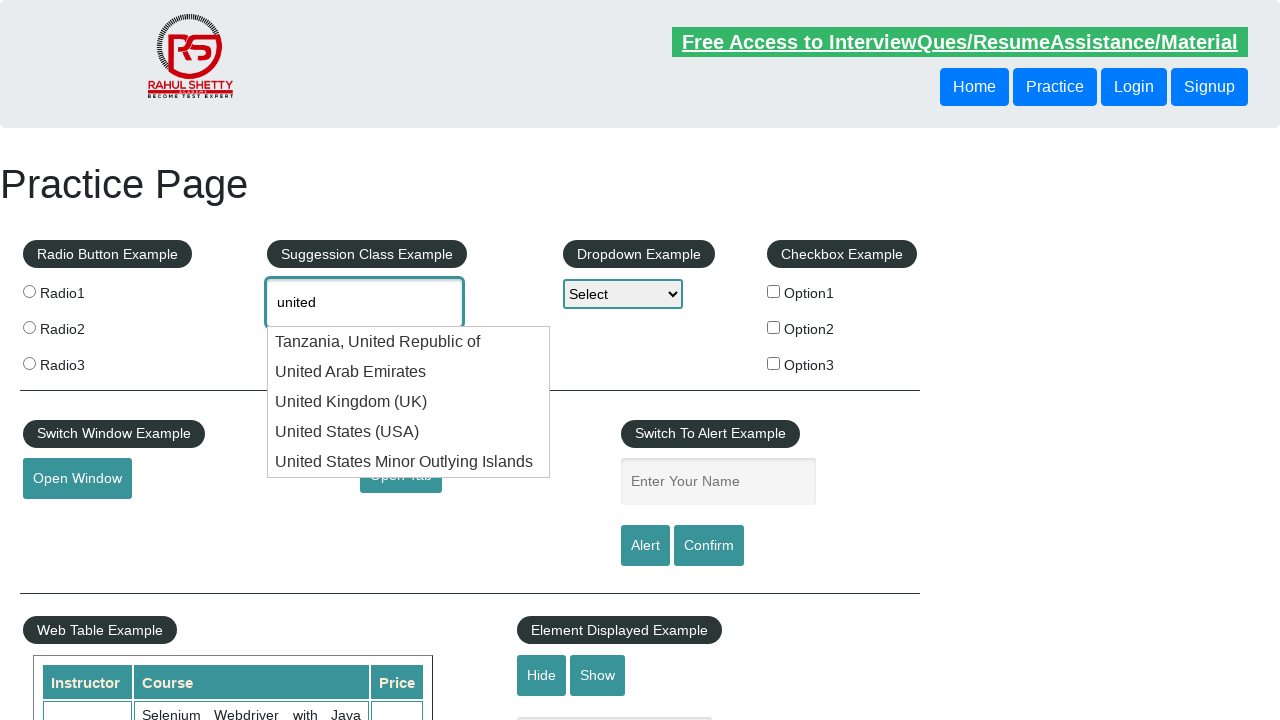

Retrieved all dropdown options from autocomplete
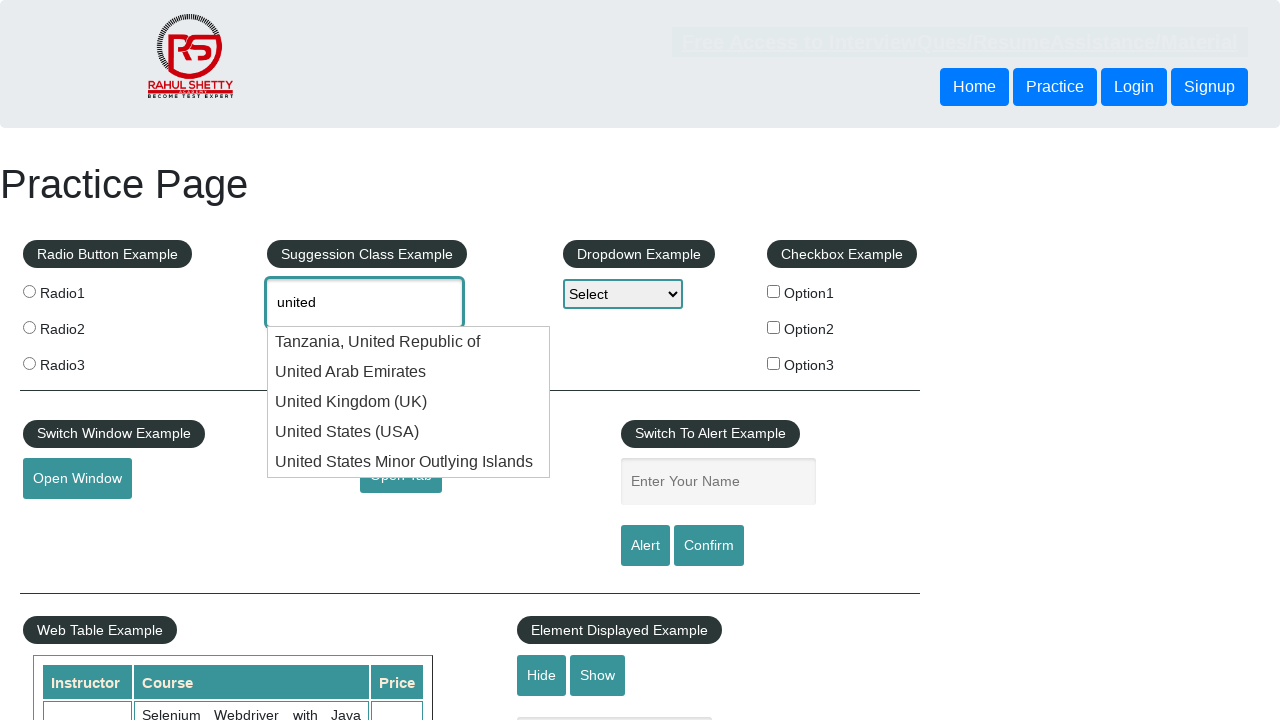

Selected 'United States (USA)' from autocomplete dropdown at (409, 432) on .ui-menu-item-wrapper >> nth=3
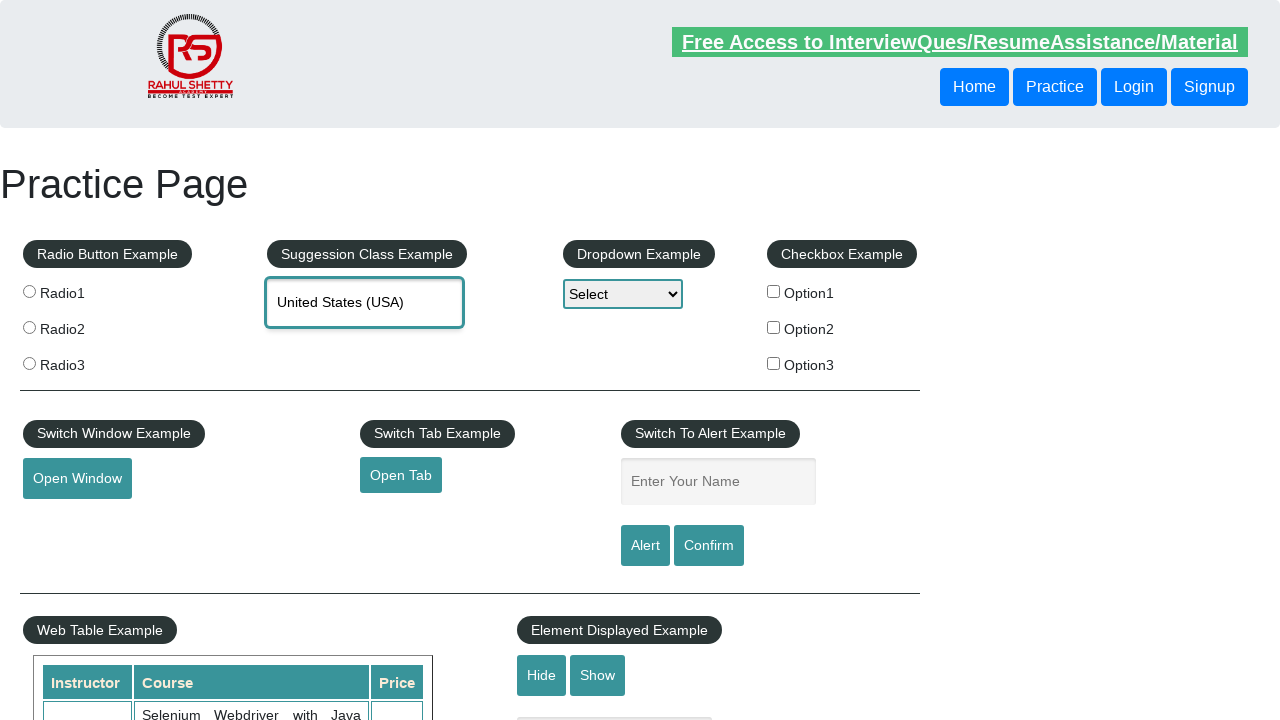

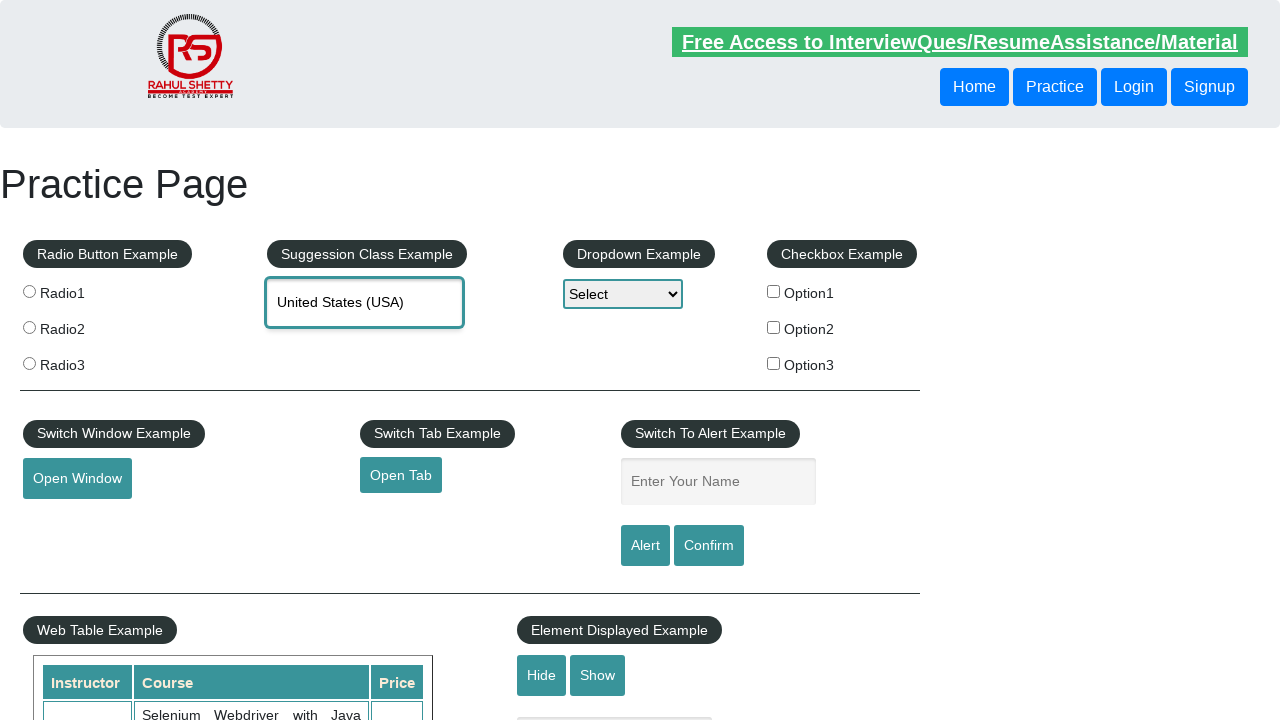